Tests keyboard interactions by typing text with Shift key held down (uppercase), then selecting all text and deleting it using keyboard shortcuts

Starting URL: https://www.selenium.dev/selenium/web/single_text_input.html

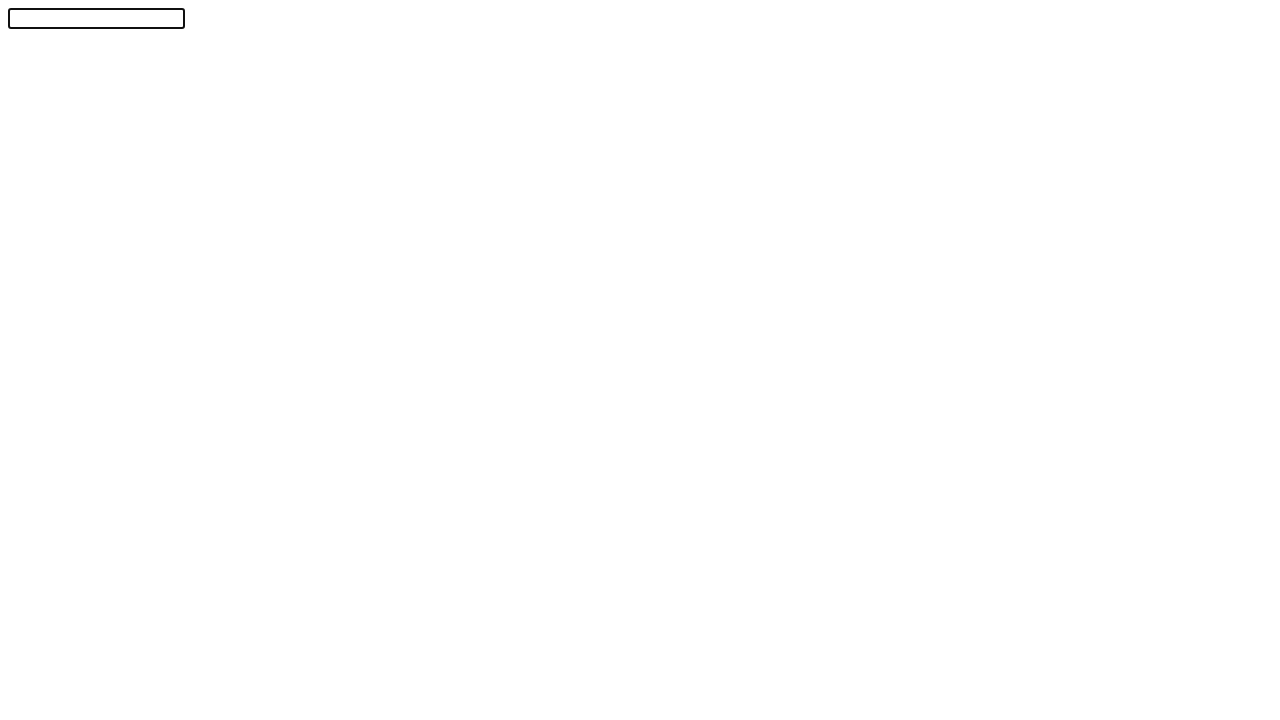

Located the text input element with id 'textInput'
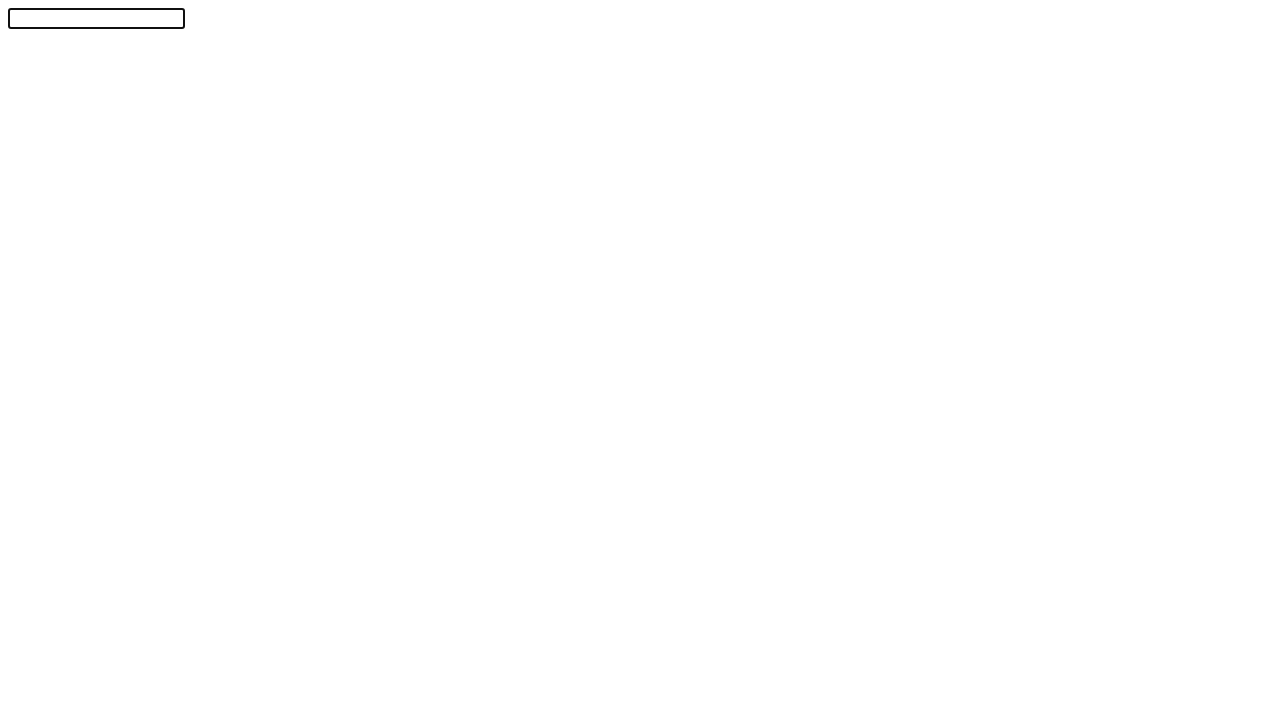

Pressed Shift key down to enable uppercase input
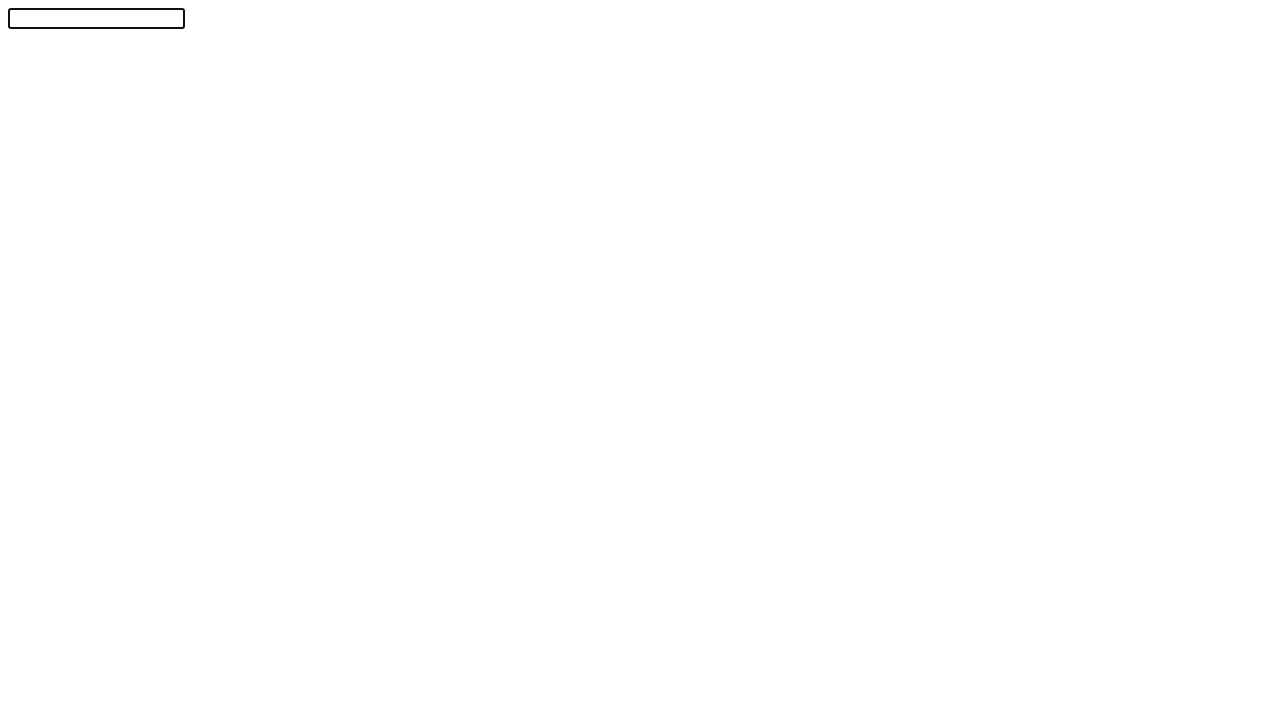

Typed 'SELENIUM WEBDRIVER' in uppercase with Shift key held on #textInput
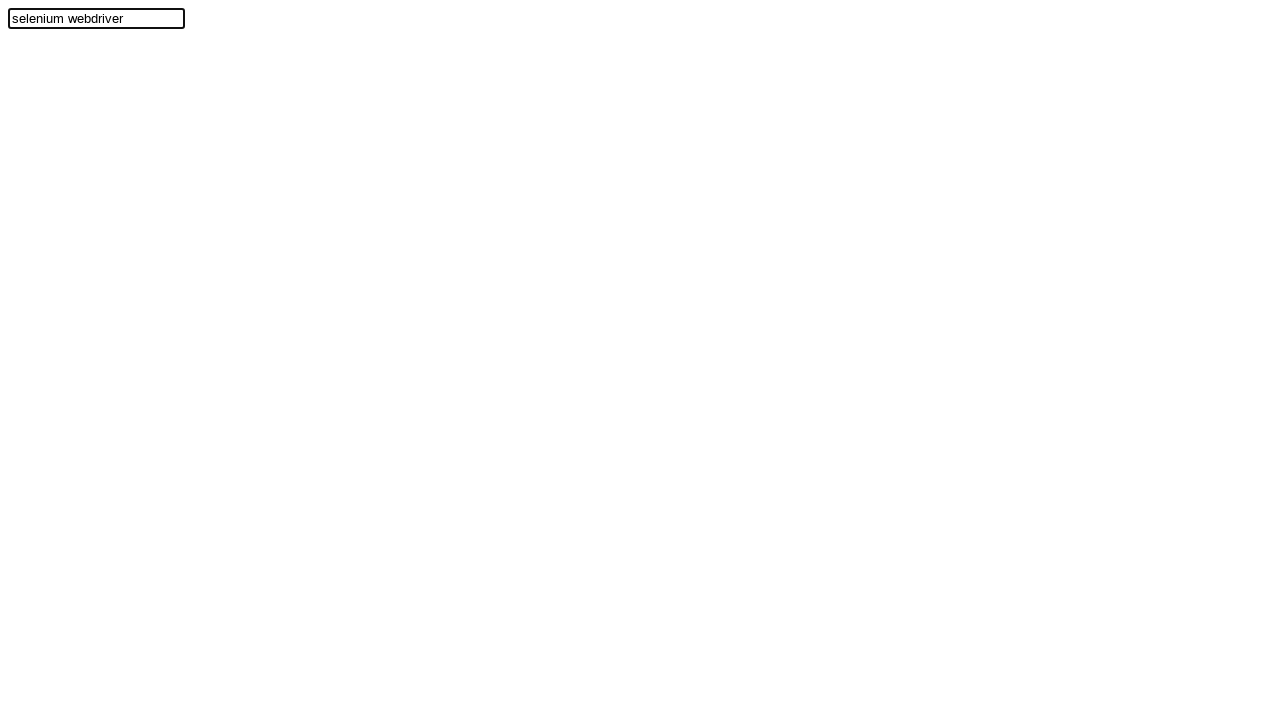

Released Shift key
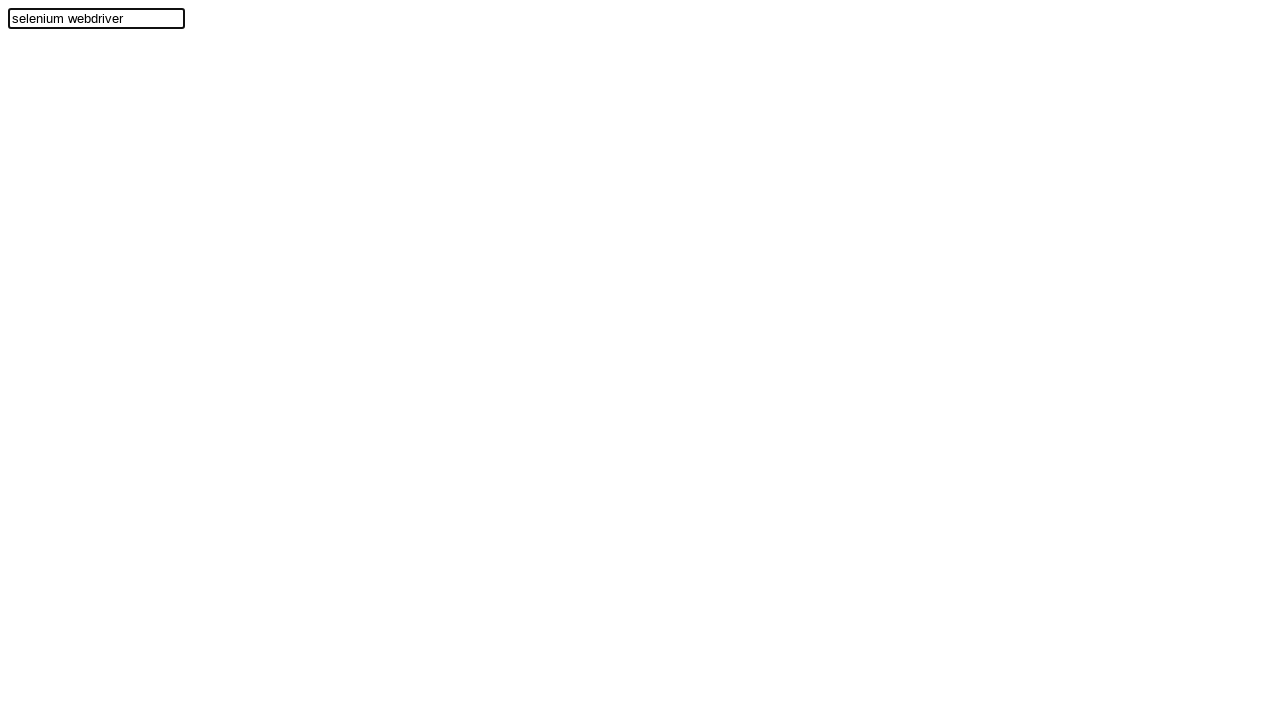

Waited 2 seconds for text to be fully entered
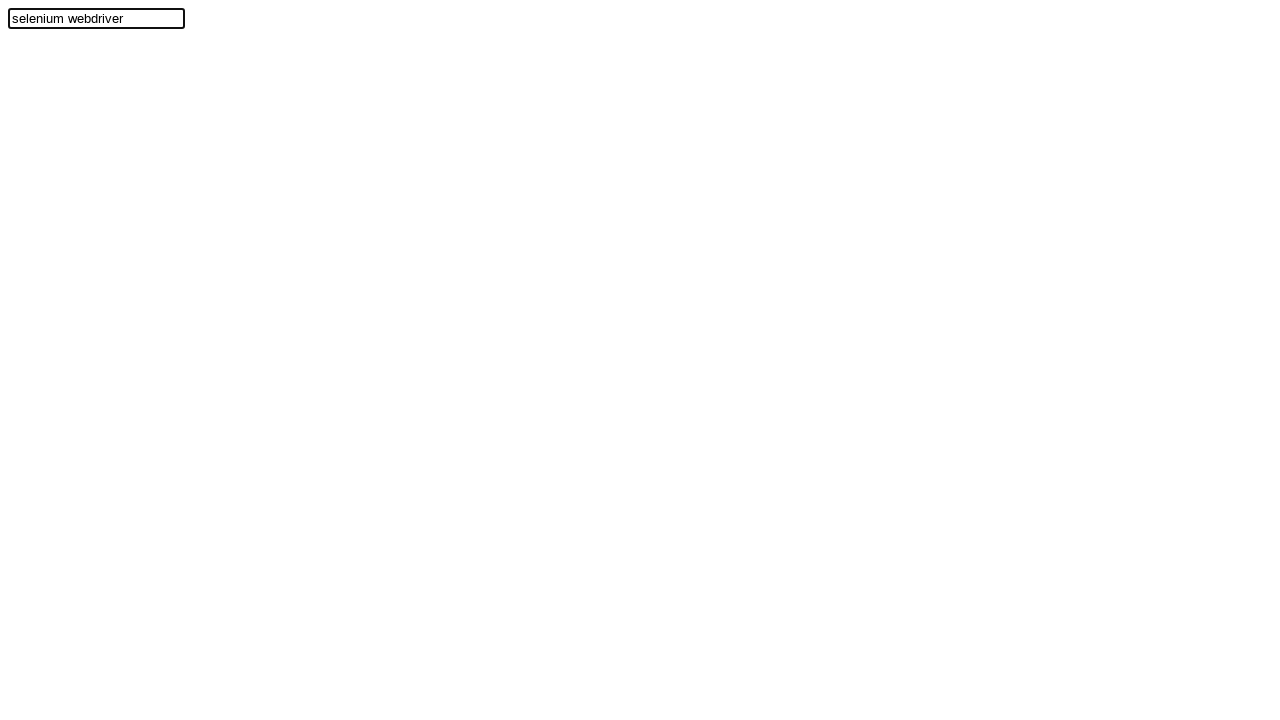

Pressed Control key down to prepare for select all
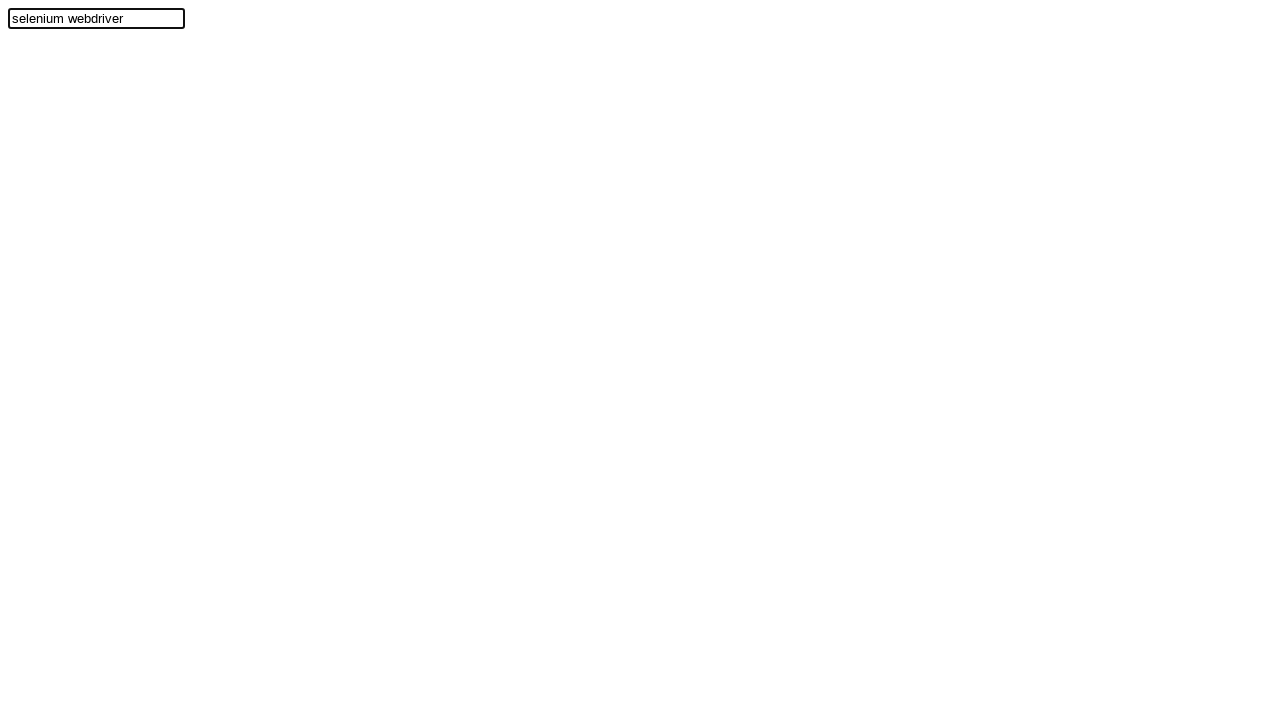

Pressed 'A' to select all text (Ctrl+A)
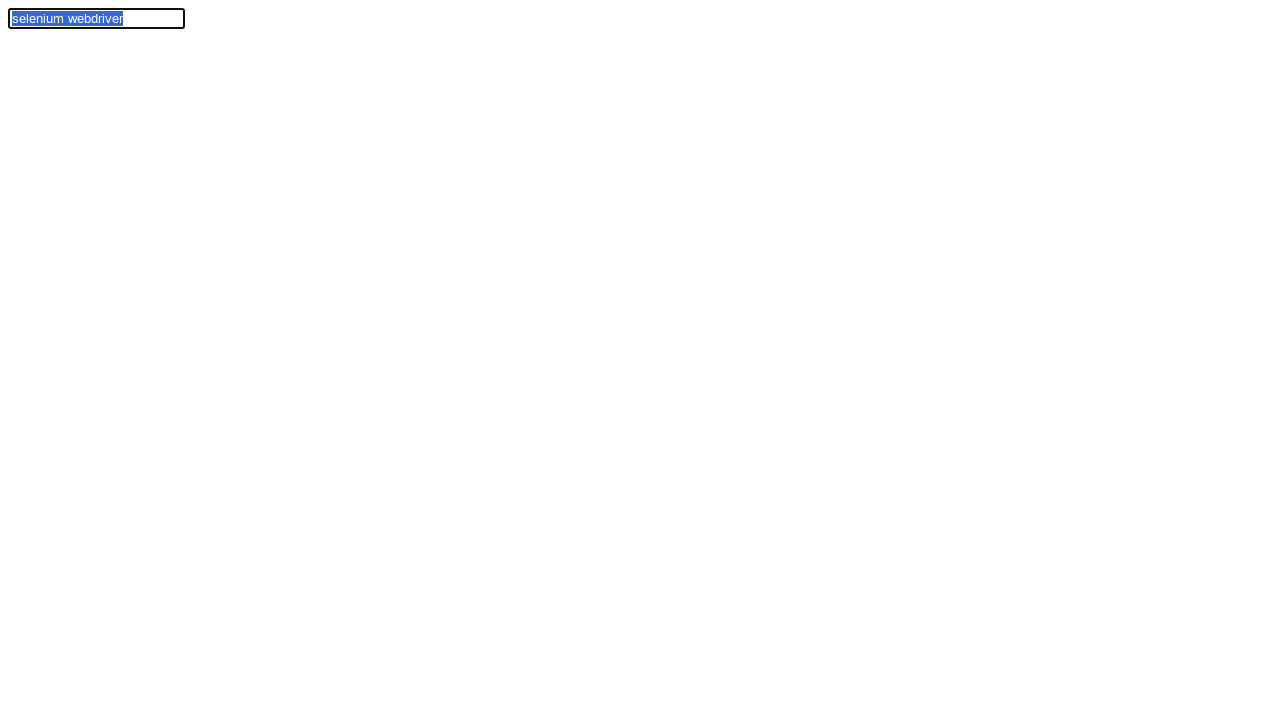

Pressed Backspace to delete all selected text
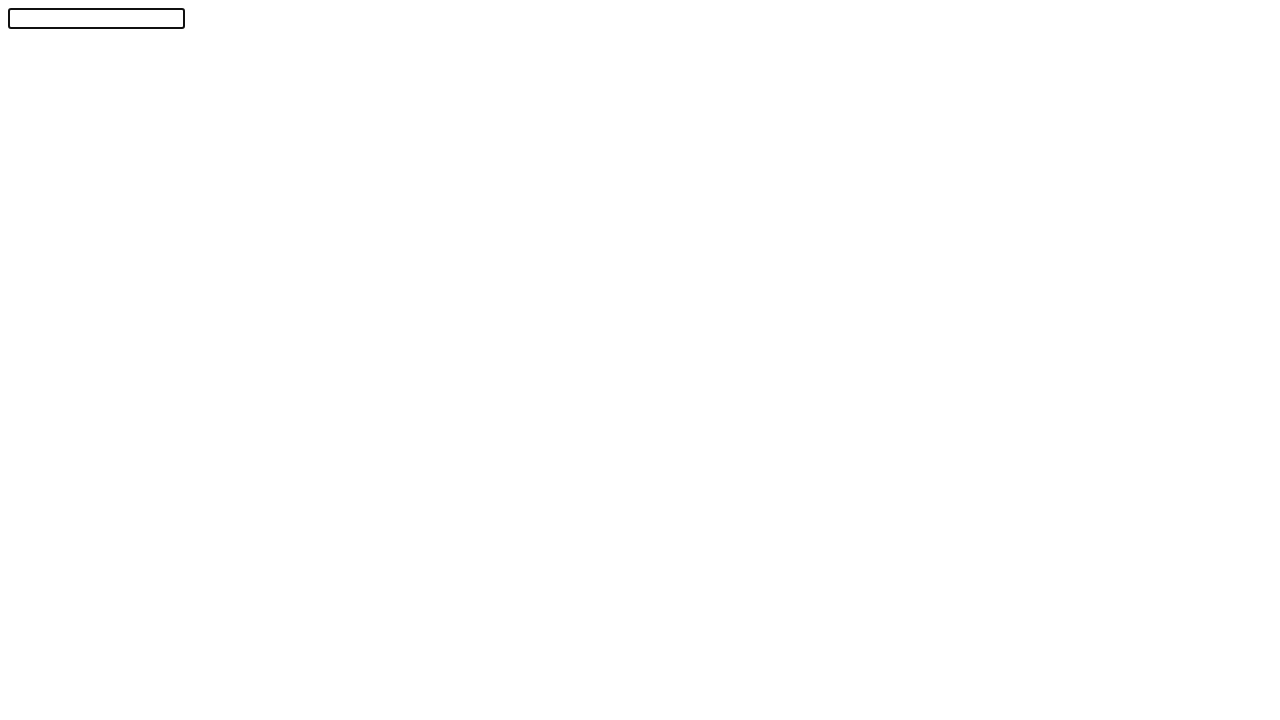

Released Control key
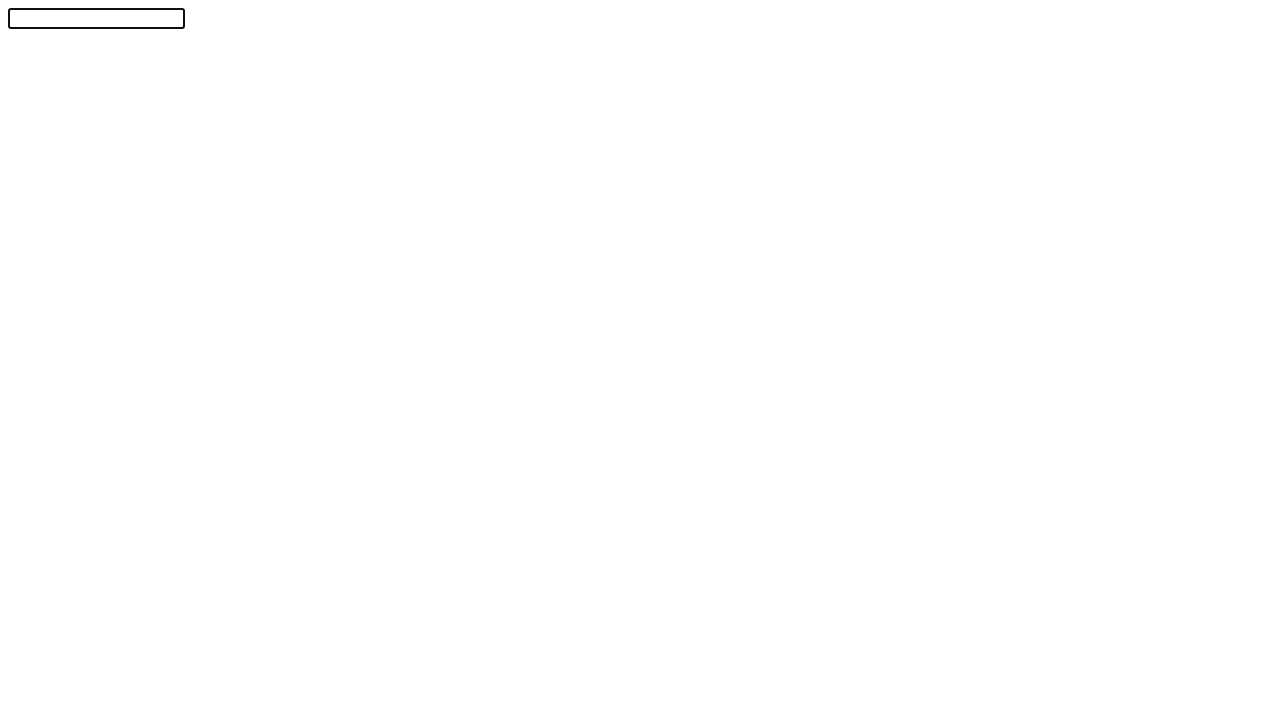

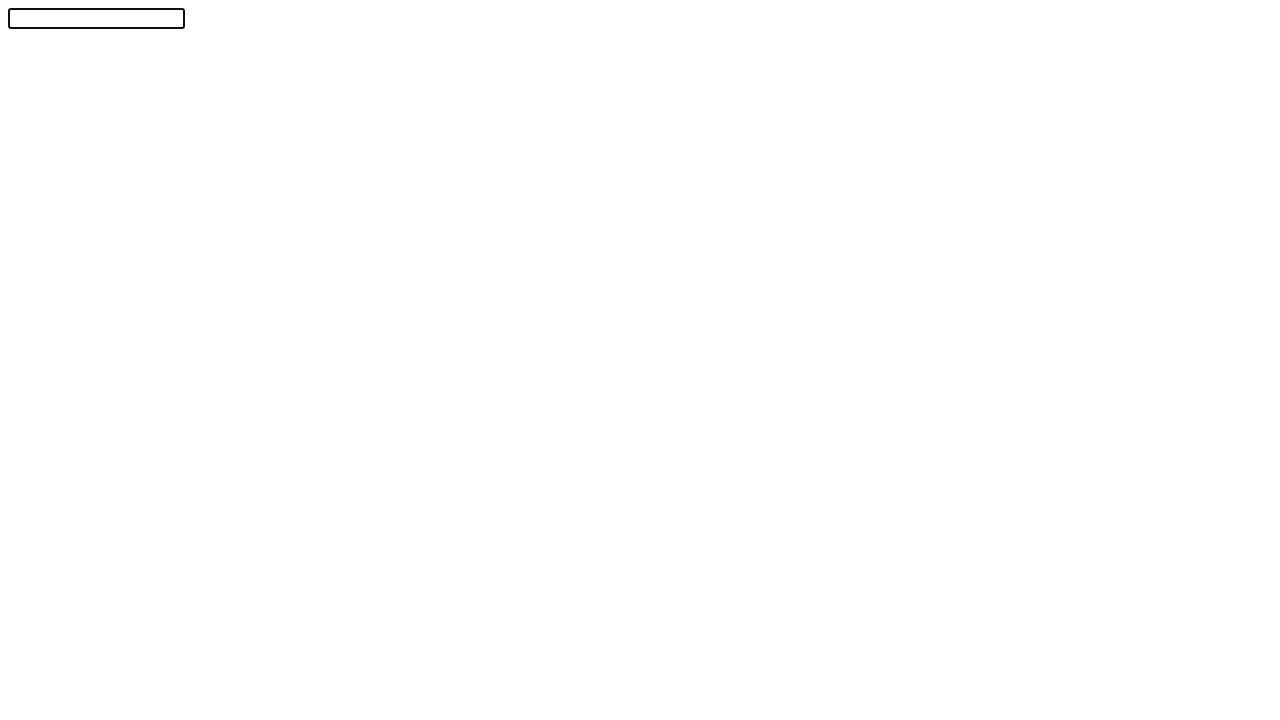